Tests the promo code functionality on an e-commerce shop by adding a product to cart, opening the promo code section, and verifying that invalid promo codes are rejected with appropriate error messages.

Starting URL: https://shopdemo.e-junkie.com/

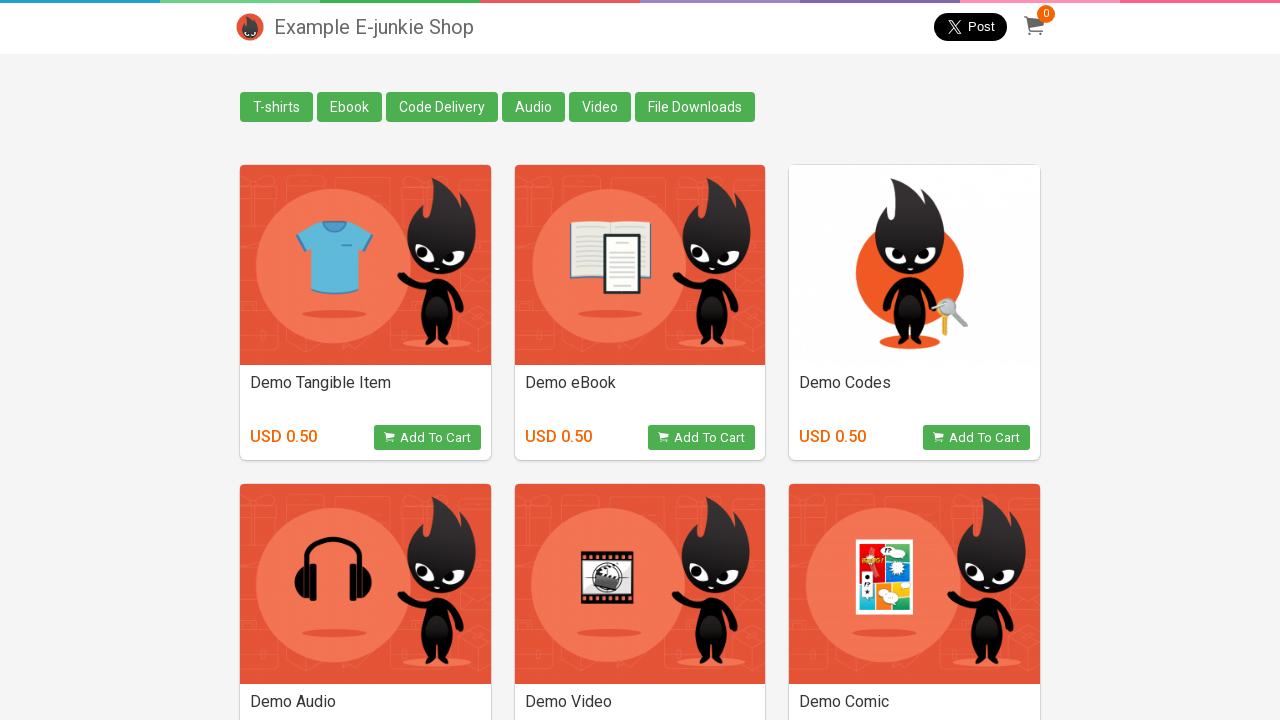

Waited for redirect to shop page
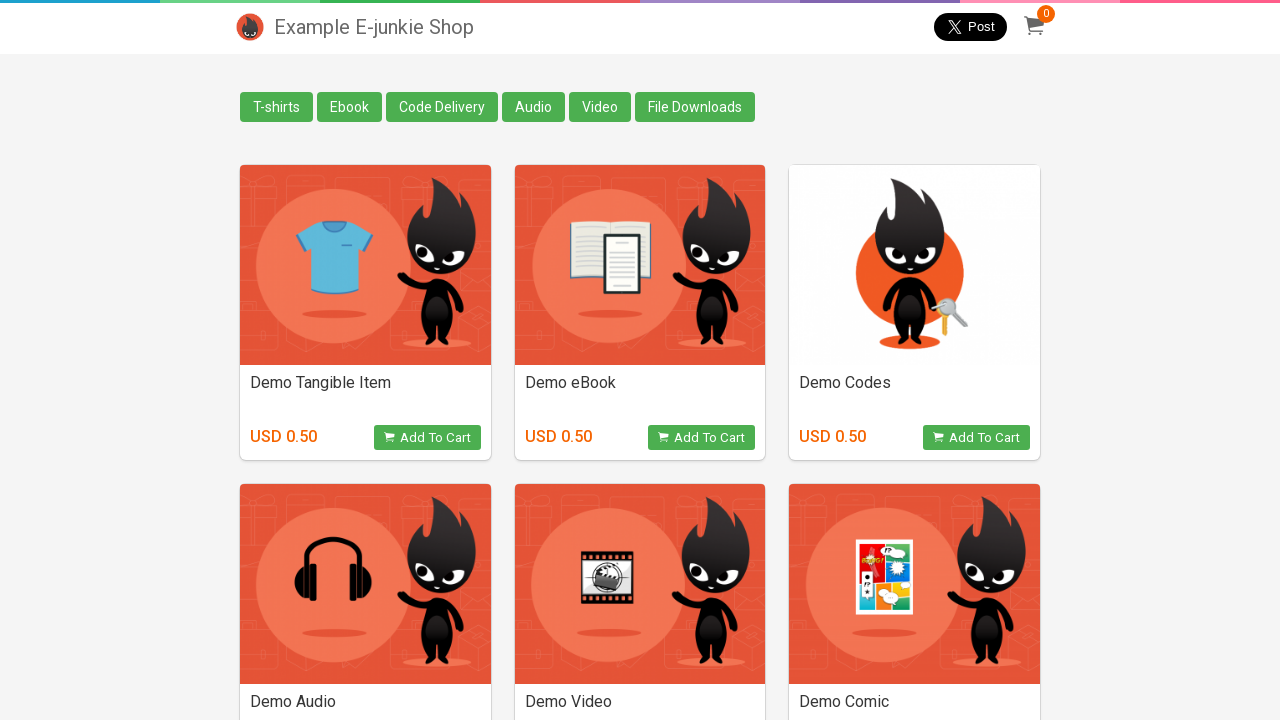

Clicked Add to Cart button on first product at (702, 438) on xpath=//*[@id='products']/div[1]/div/div[2]/a/div/div[2]/button
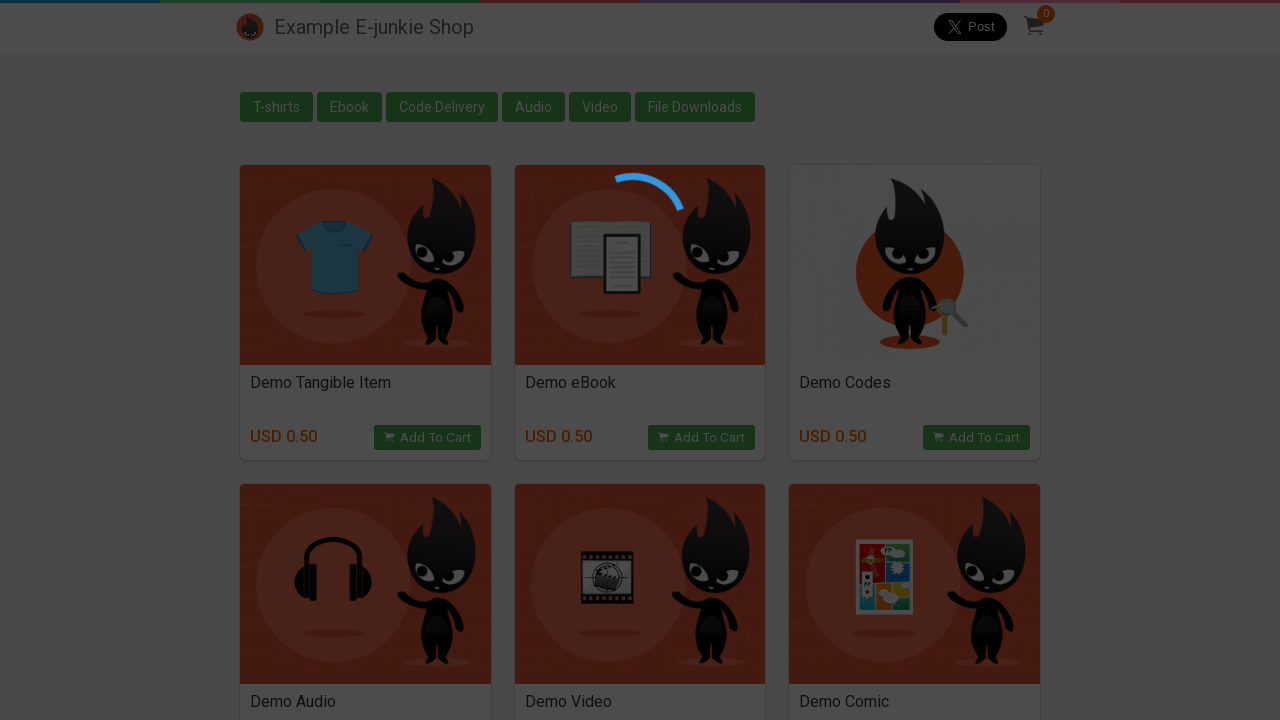

Located shopping cart iframe
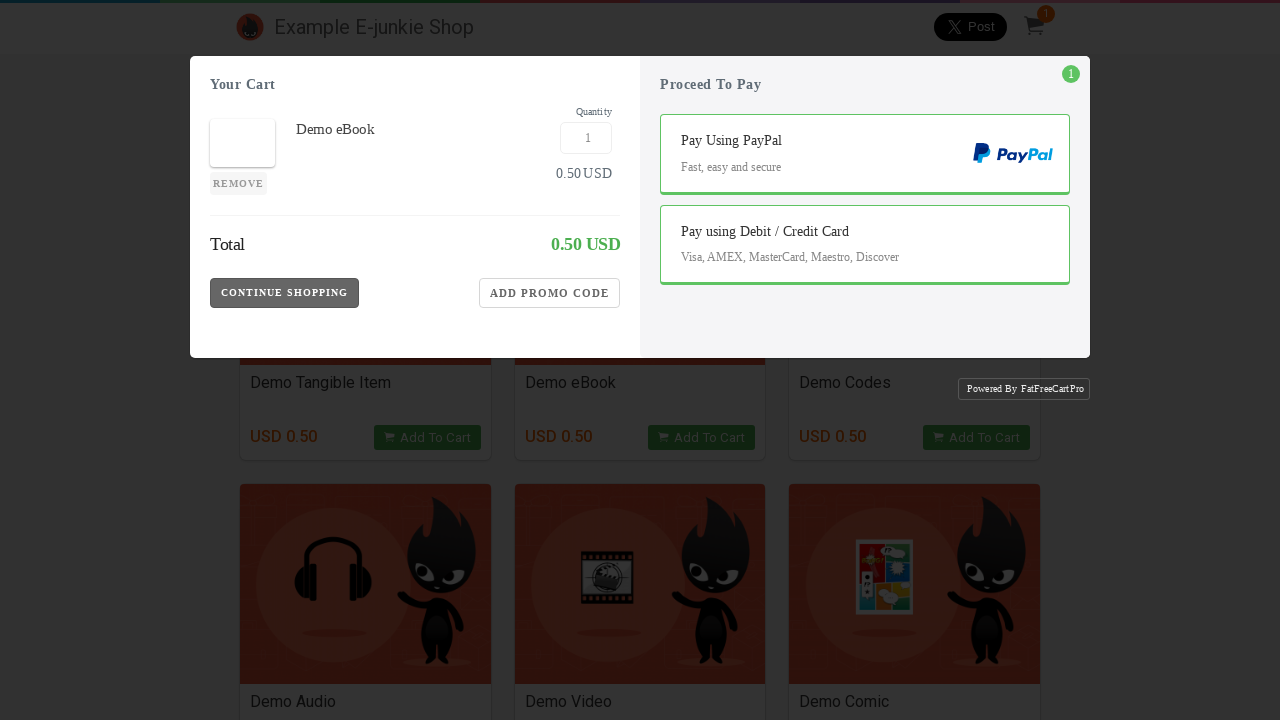

Add Promo Code button became visible
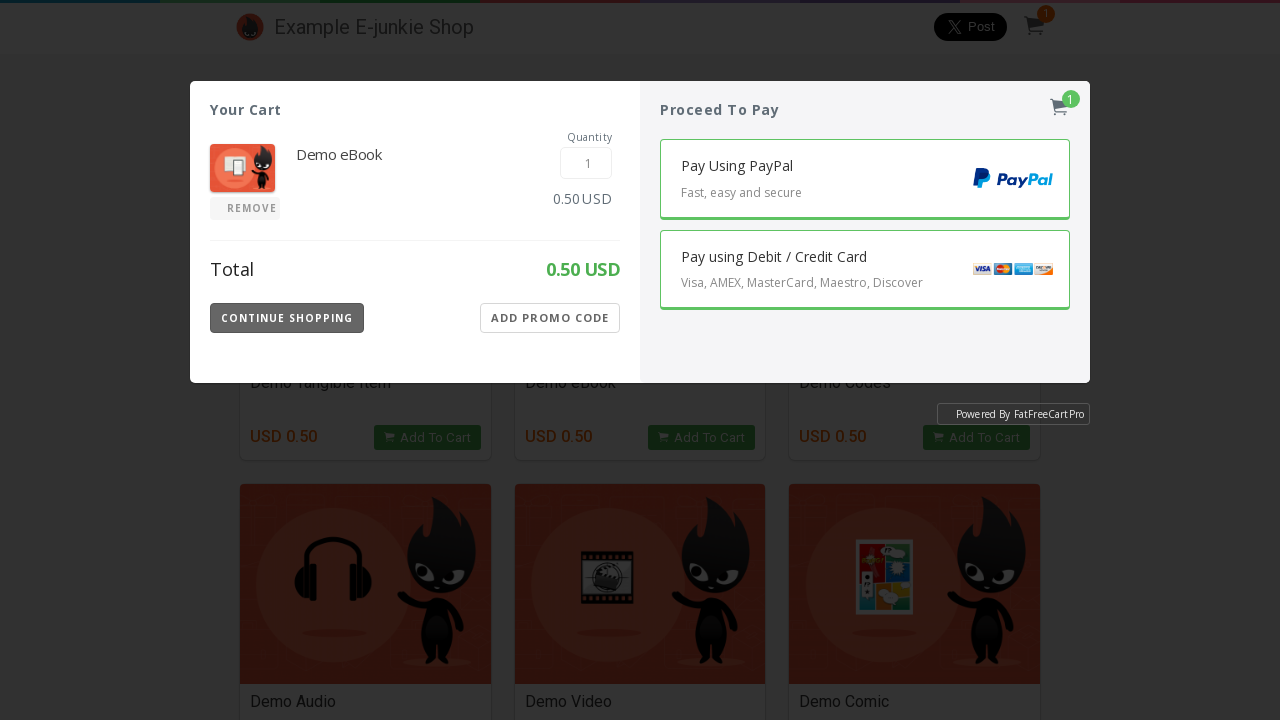

Clicked Add Promo Code button at (550, 318) on iframe.EJIframeV3.EJOverlayV3 >> internal:control=enter-frame >> .Apply-Button.S
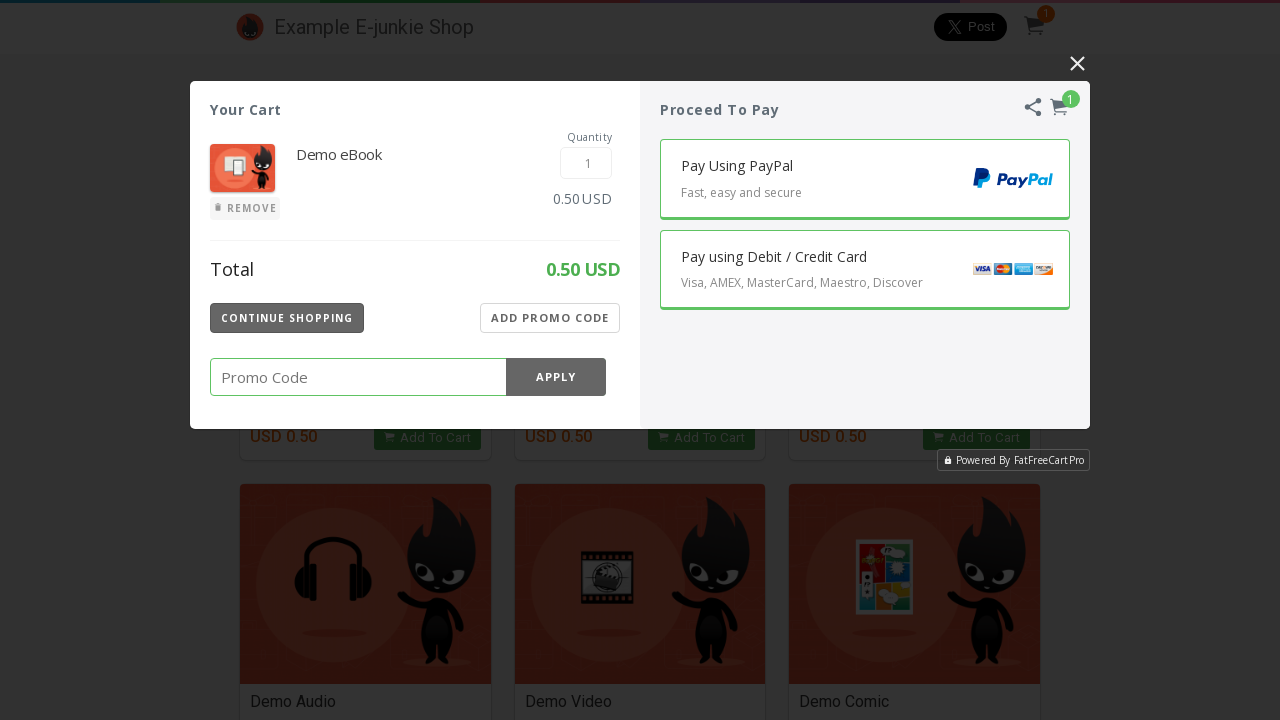

Promo code input field became visible
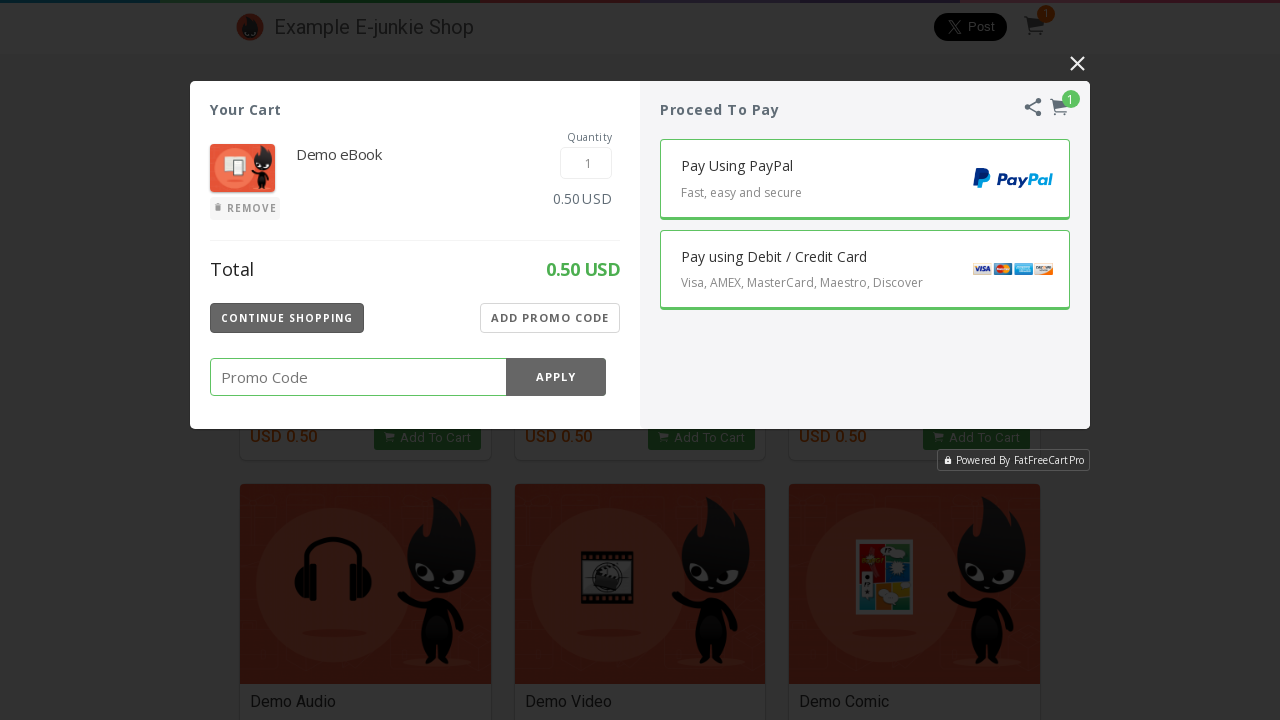

Entered first invalid promo code '122524' on iframe.EJIframeV3.EJOverlayV3 >> internal:control=enter-frame >> .Promo-Code-Val
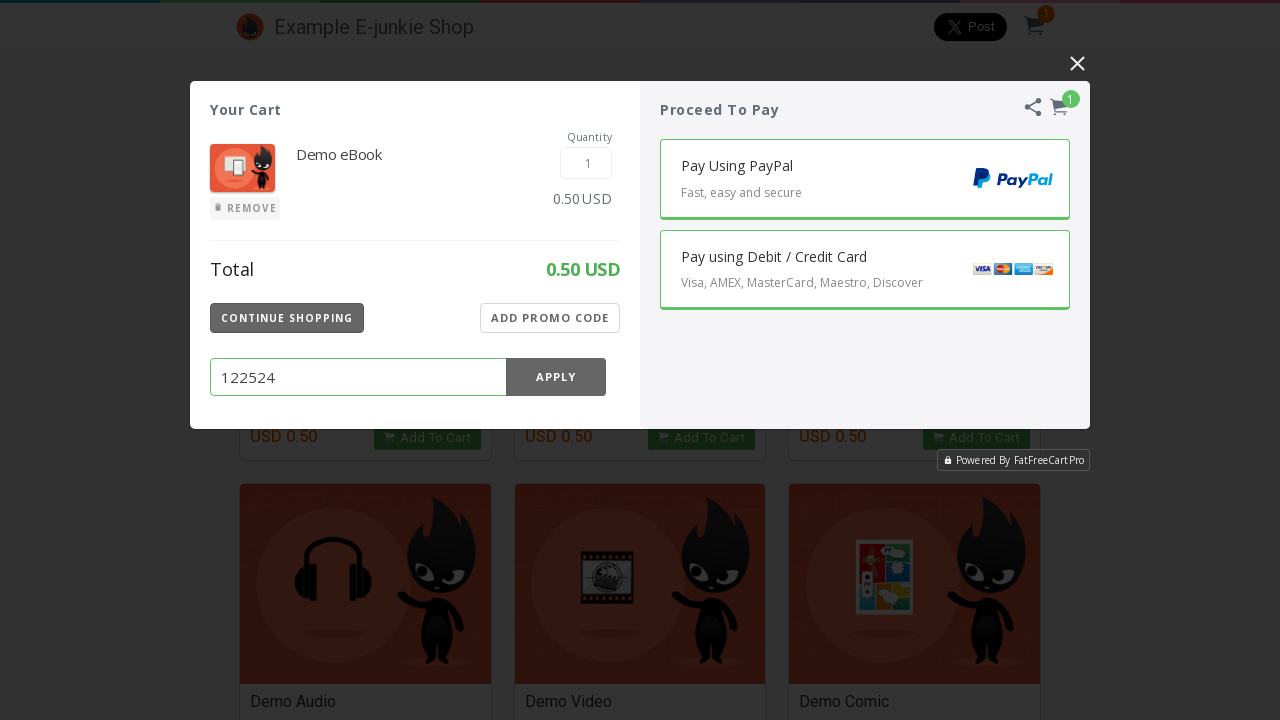

Clicked Apply button for first promo code at (556, 377) on iframe.EJIframeV3.EJOverlayV3 >> internal:control=enter-frame >> .Promo-Apply
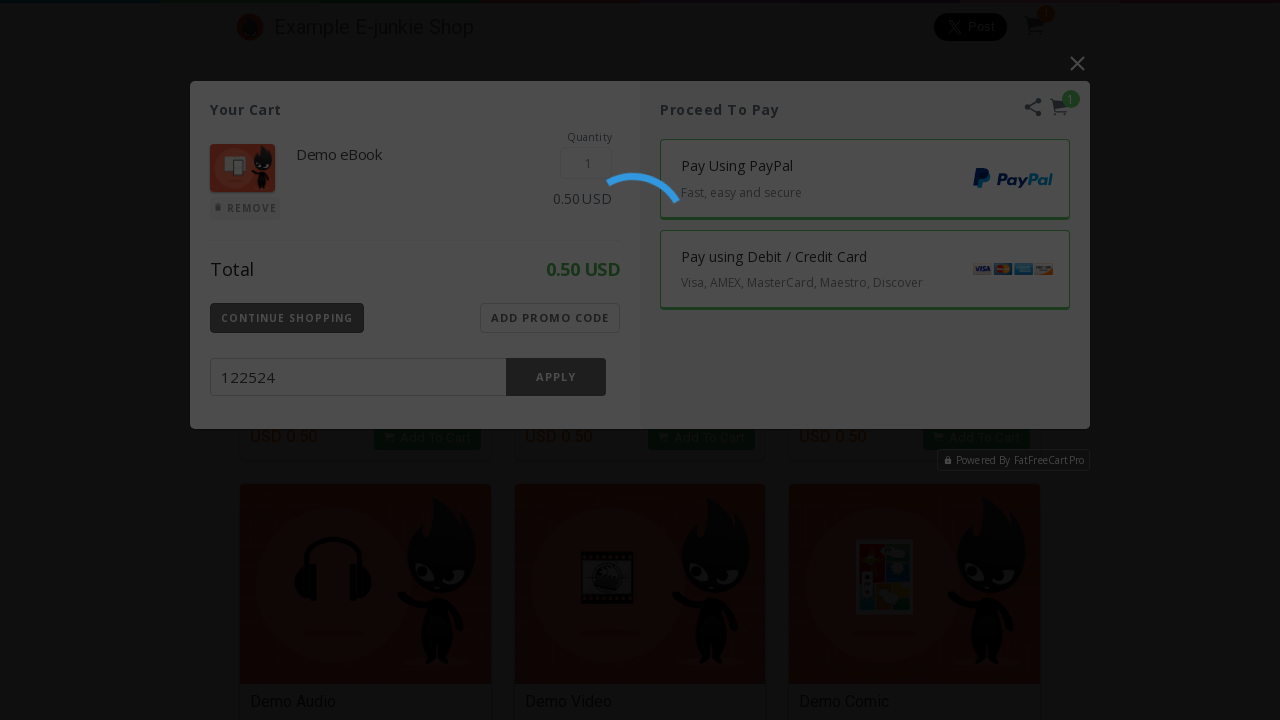

Verified 'Invalid promo code' error message displayed for first code
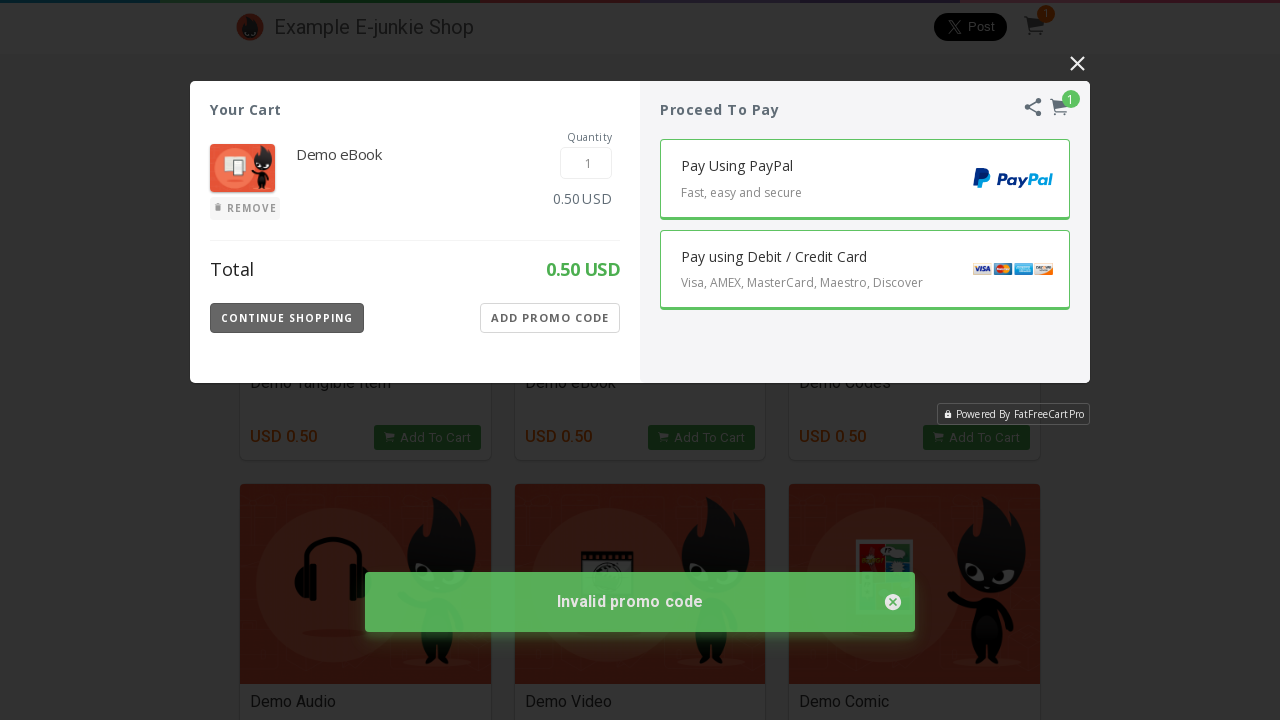

Add Promo Code button became visible again
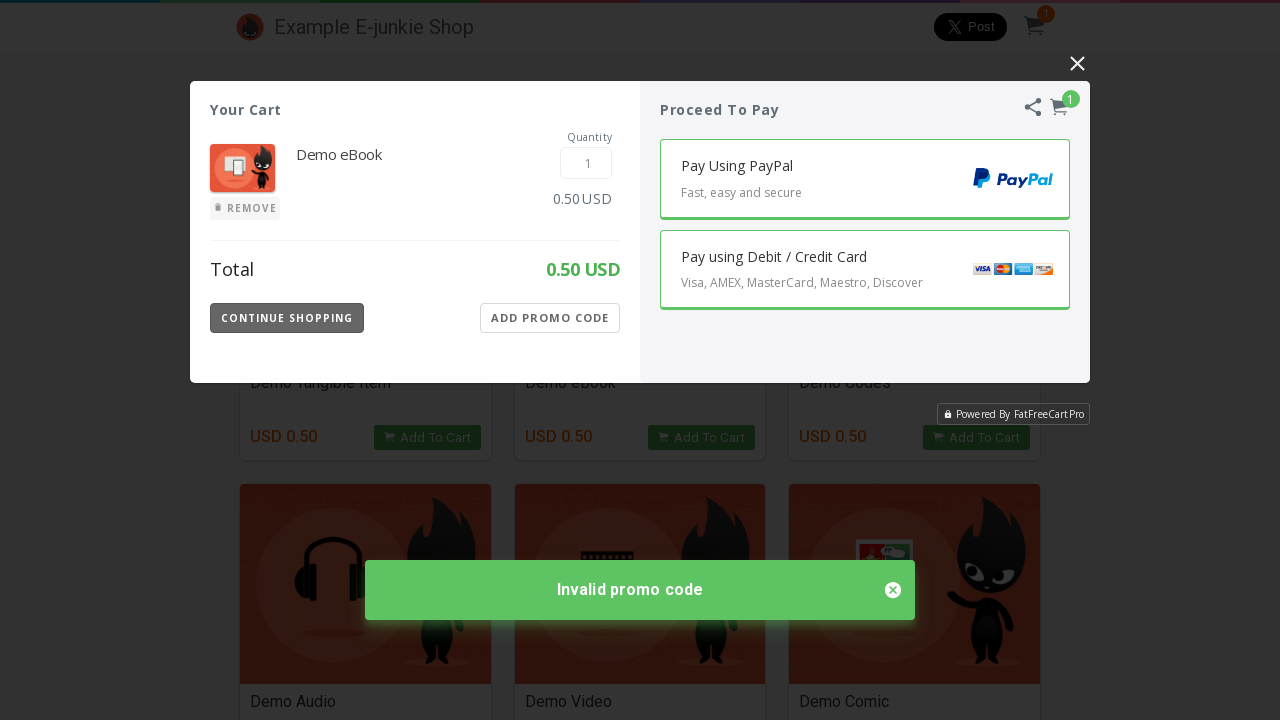

Clicked Add Promo Code button again at (550, 318) on iframe.EJIframeV3.EJOverlayV3 >> internal:control=enter-frame >> .Apply-Button.S
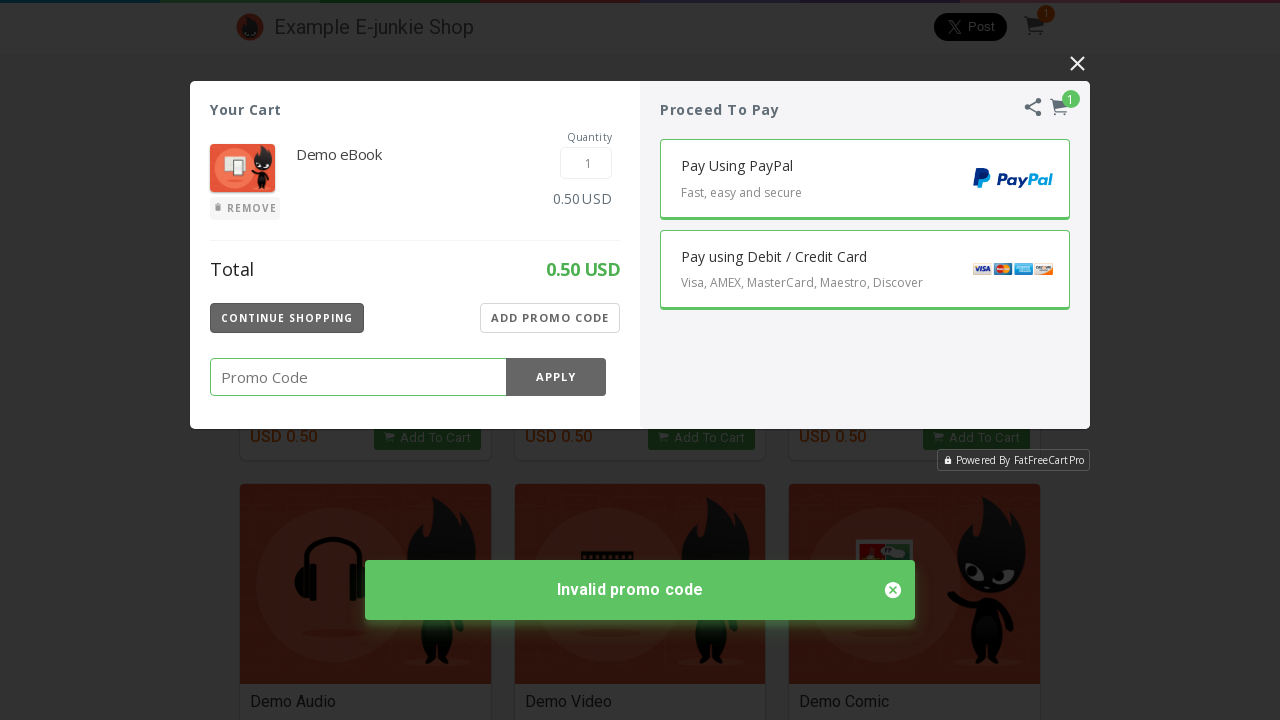

Entered second invalid promo code '654254' on iframe.EJIframeV3.EJOverlayV3 >> internal:control=enter-frame >> .Promo-Code-Val
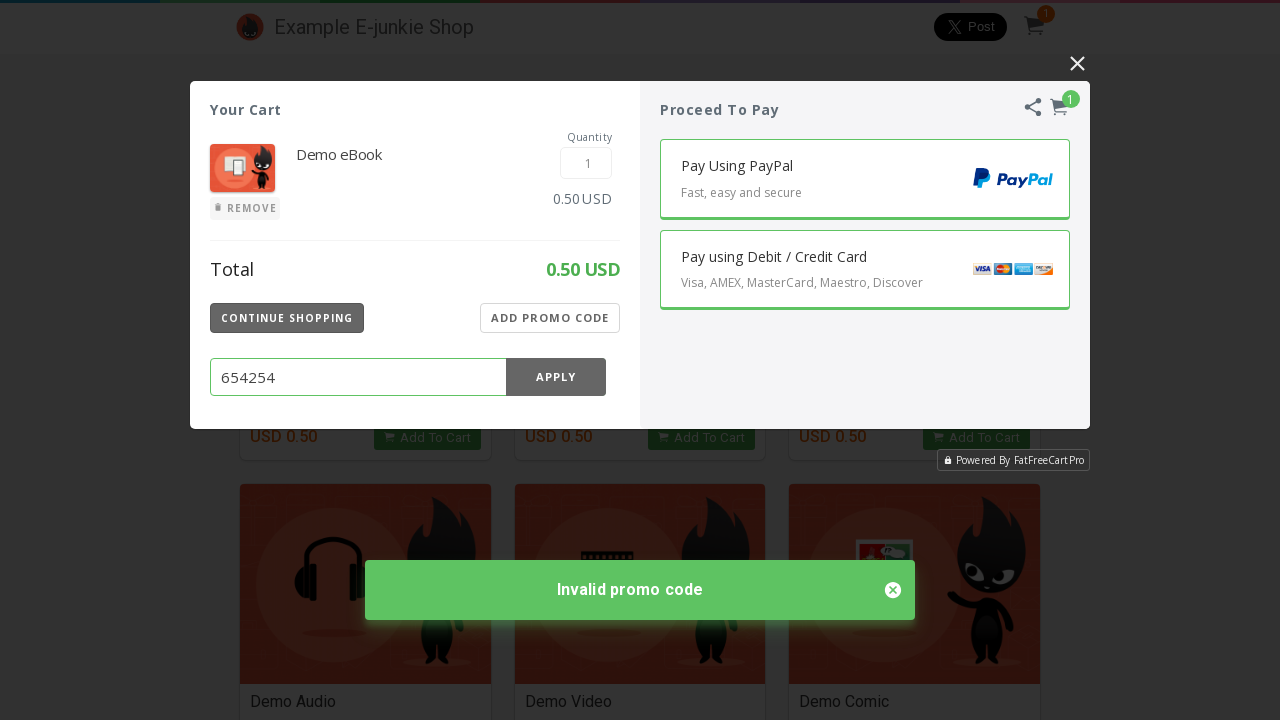

Clicked Apply button for second promo code at (556, 377) on iframe.EJIframeV3.EJOverlayV3 >> internal:control=enter-frame >> .Promo-Apply
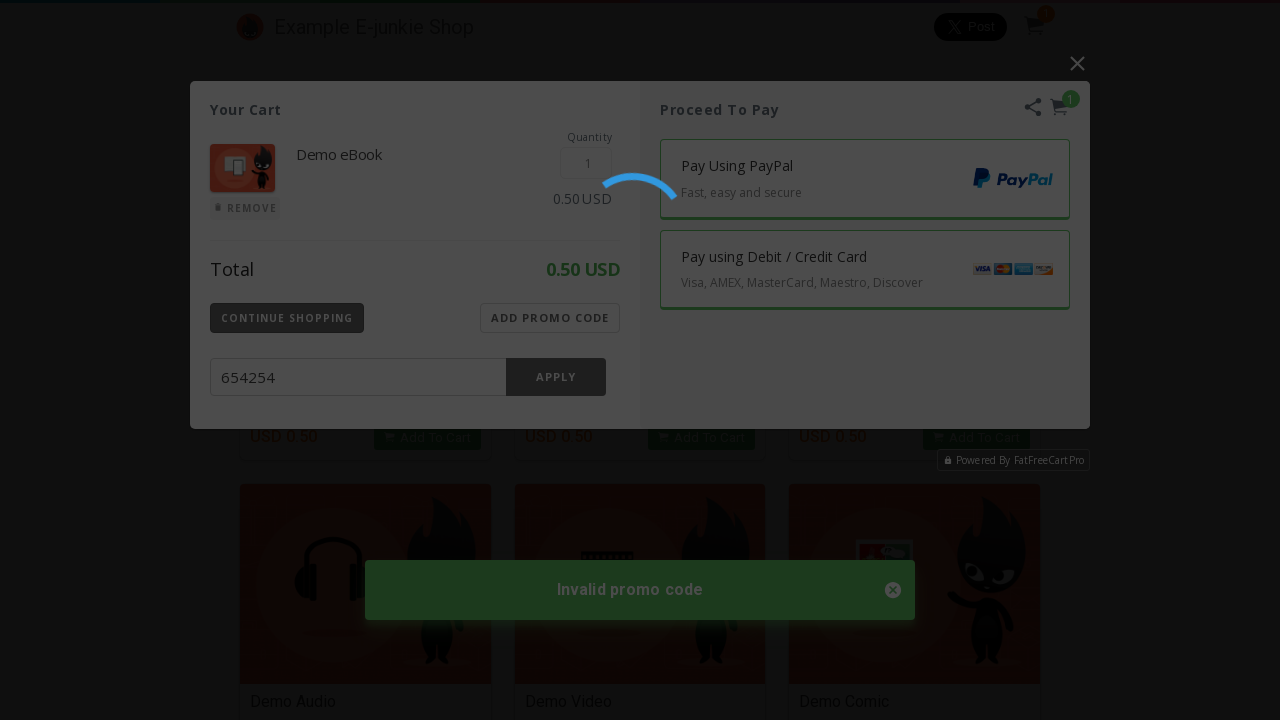

Verified 'Invalid promo code' error message displayed for second code
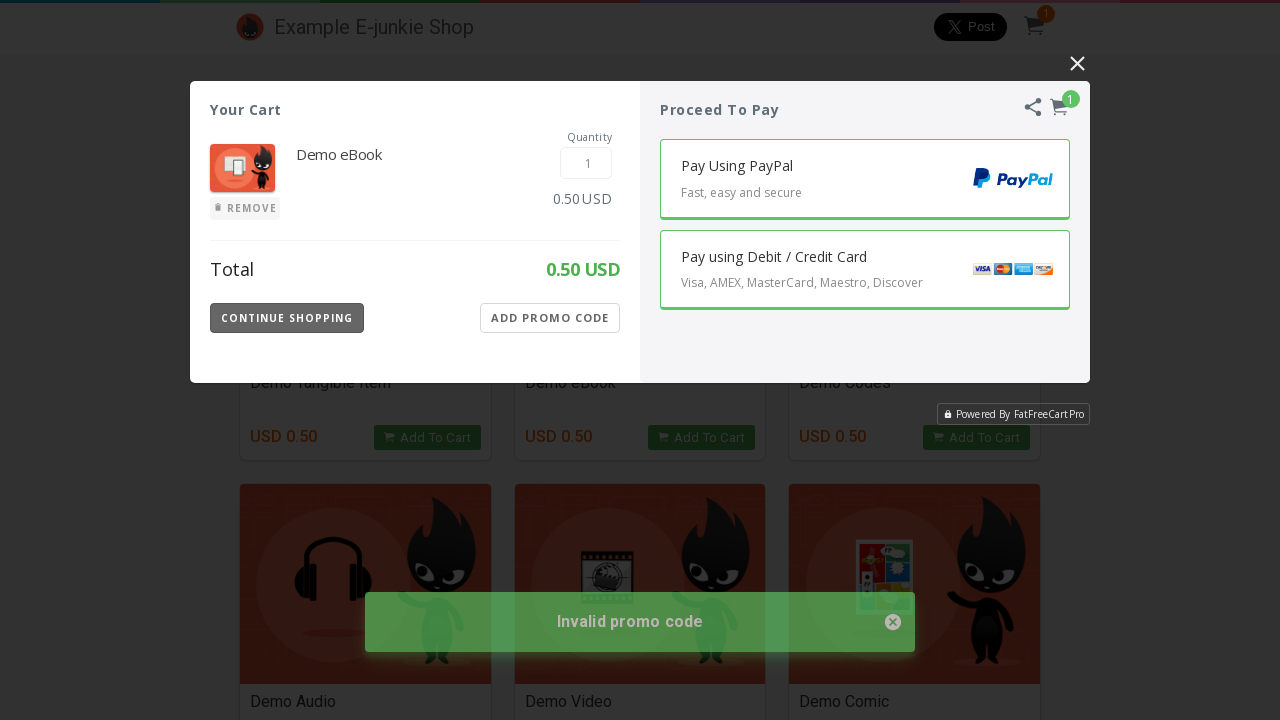

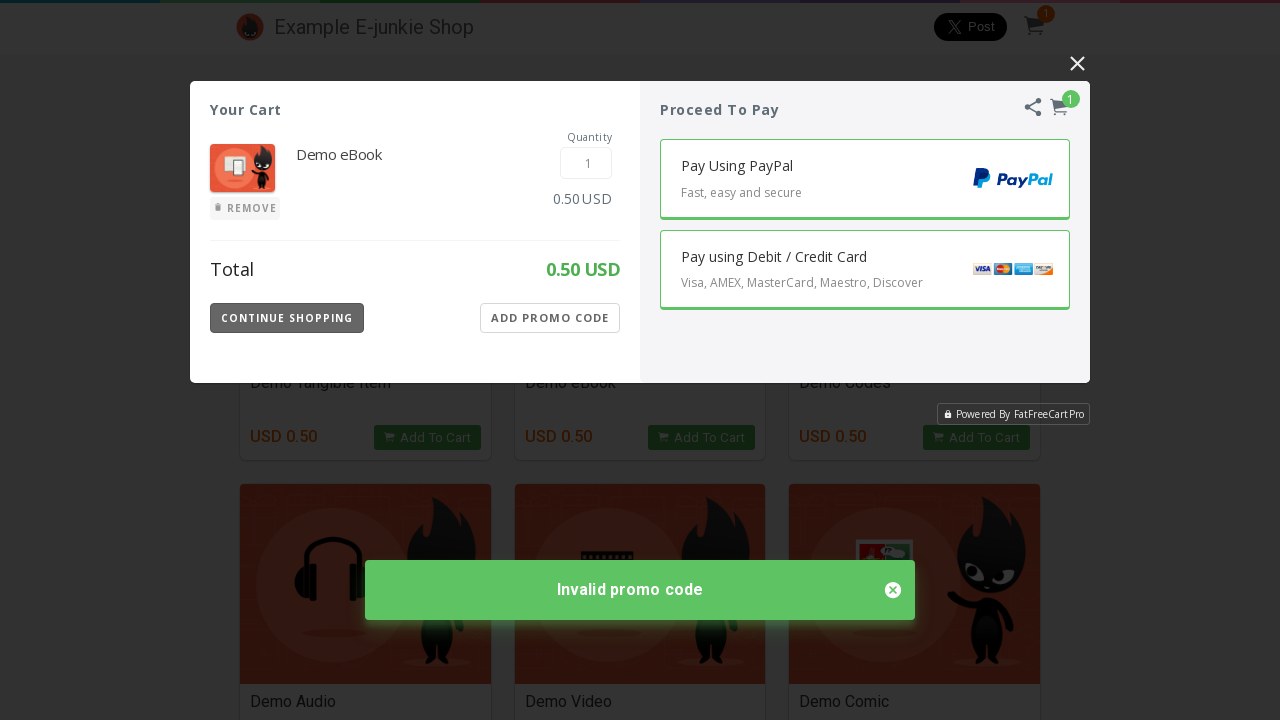